Tests multiple file upload functionality by uploading two files to a file input element and verifying that both files appear in the file list display.

Starting URL: https://davidwalsh.name/demo/multiple-file-upload.php

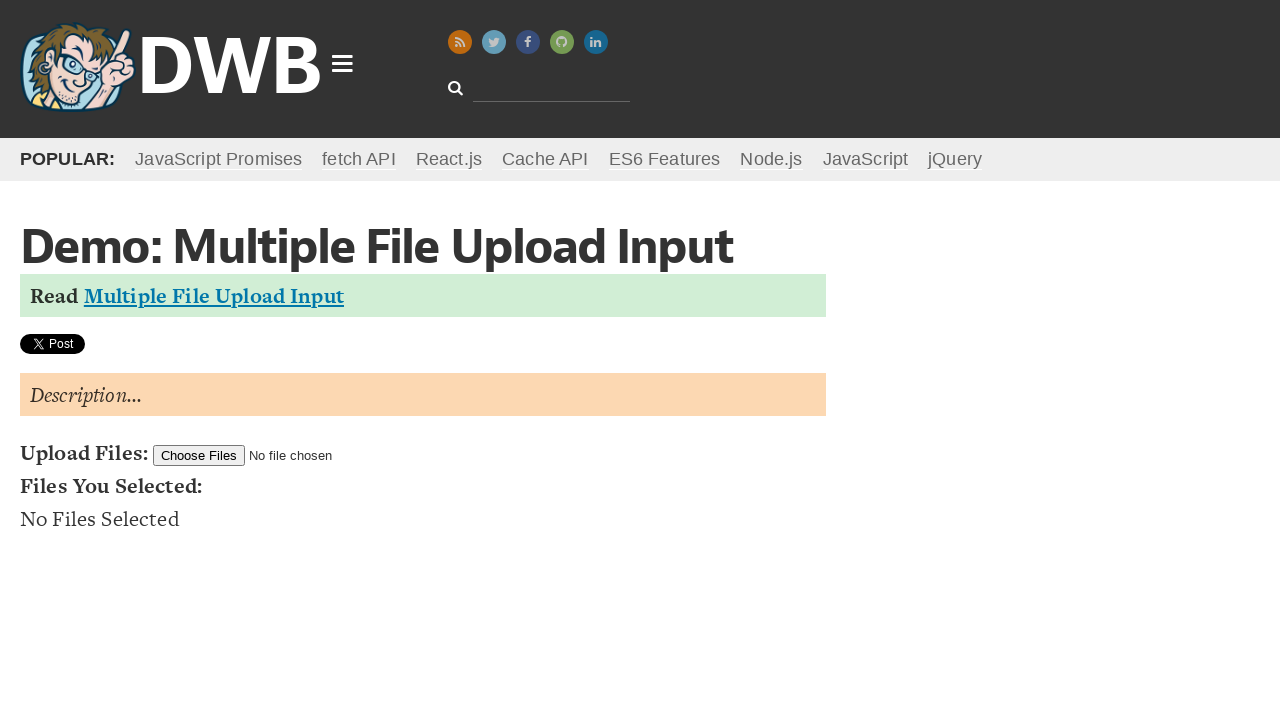

Created temporary test file 1 (TestDocument1.txt)
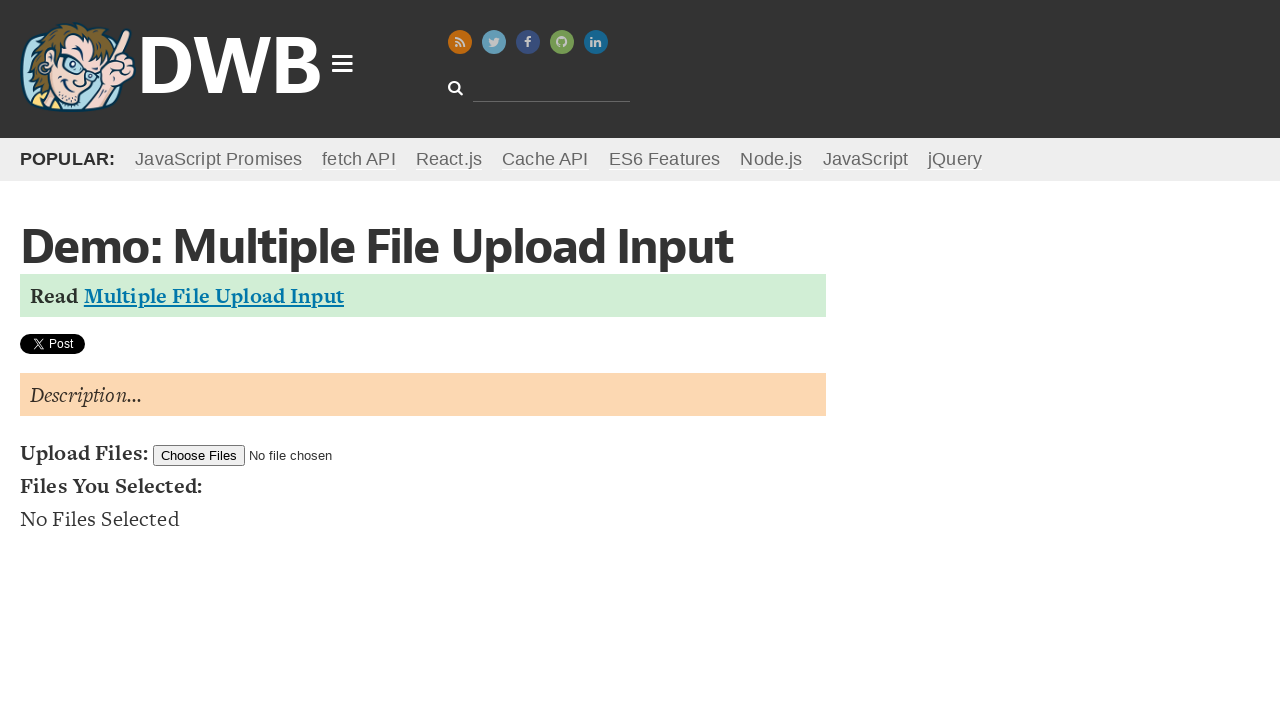

Created temporary test file 2 (TestDocument2.txt)
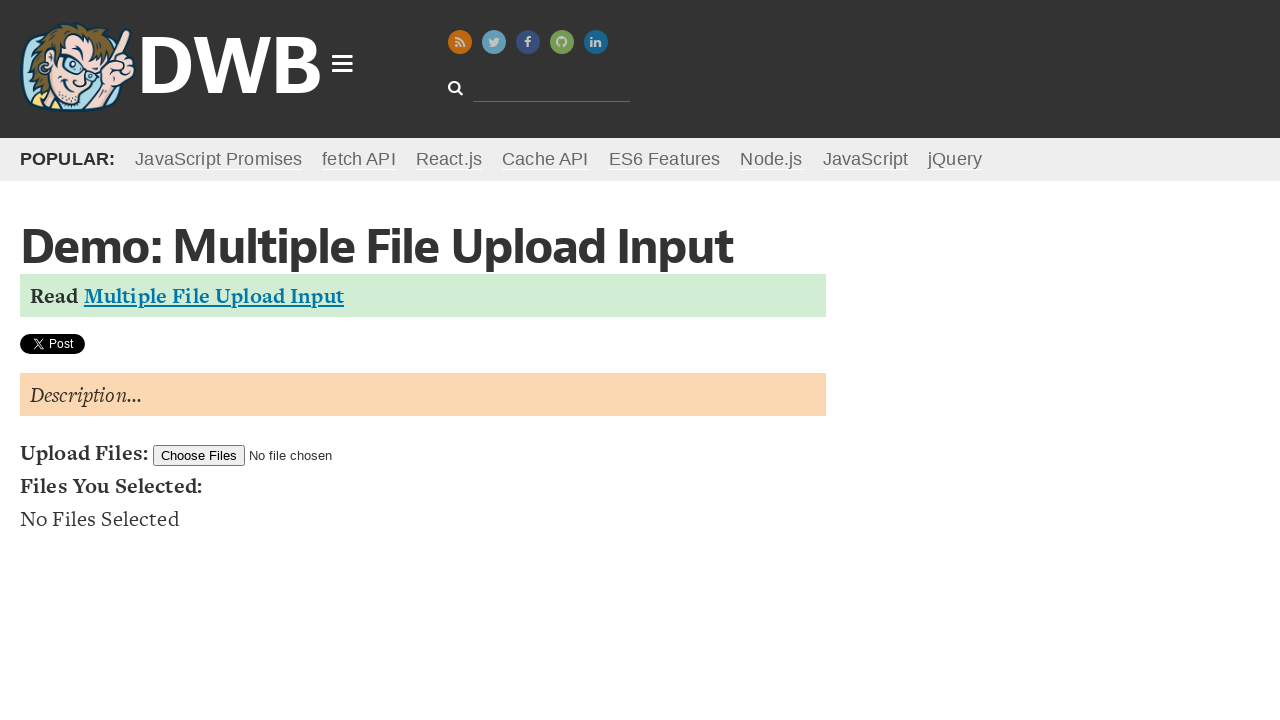

Set input files with TestDocument1.txt and TestDocument2.txt
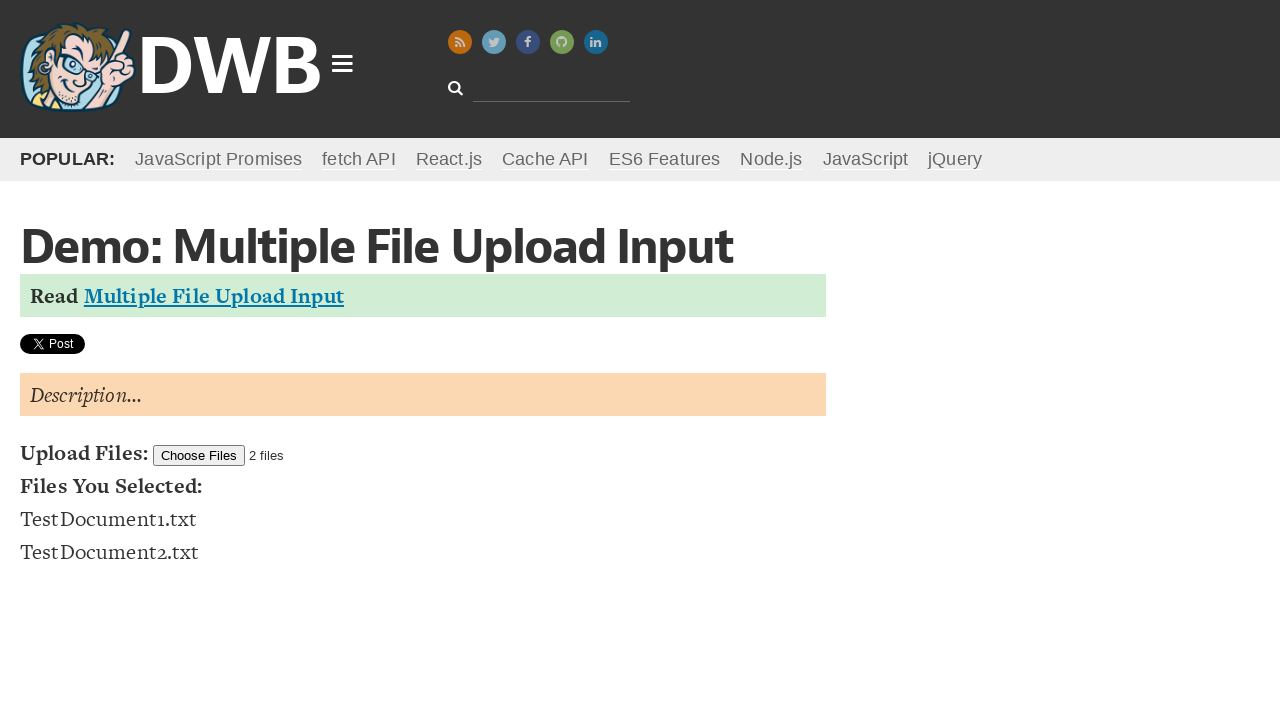

File list updated and became visible
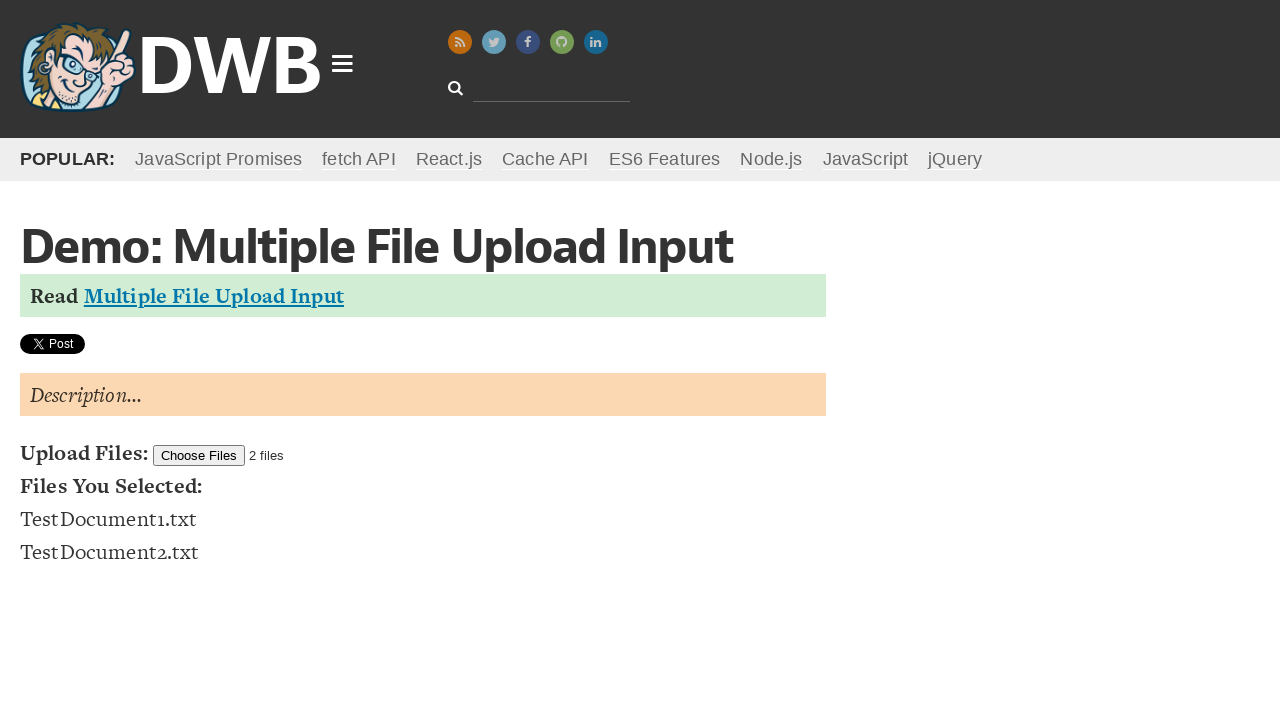

Verified that 2 files are displayed in the file list
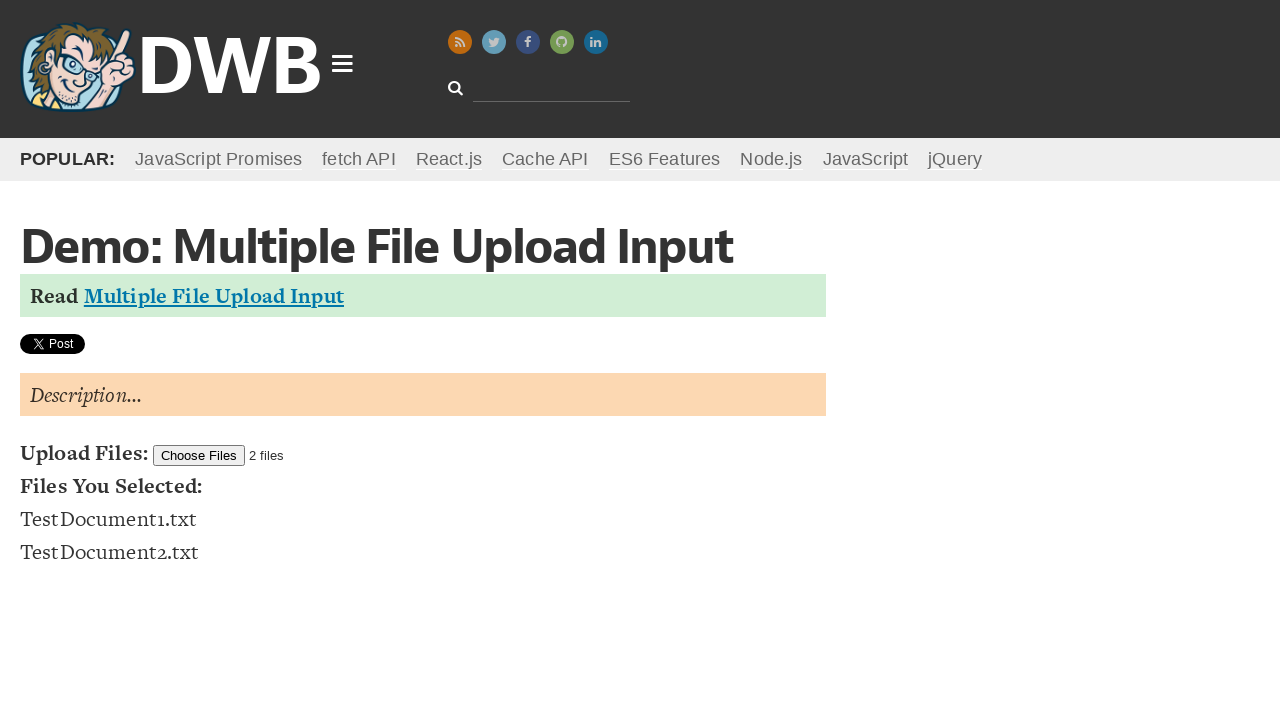

Deleted temporary test file 1
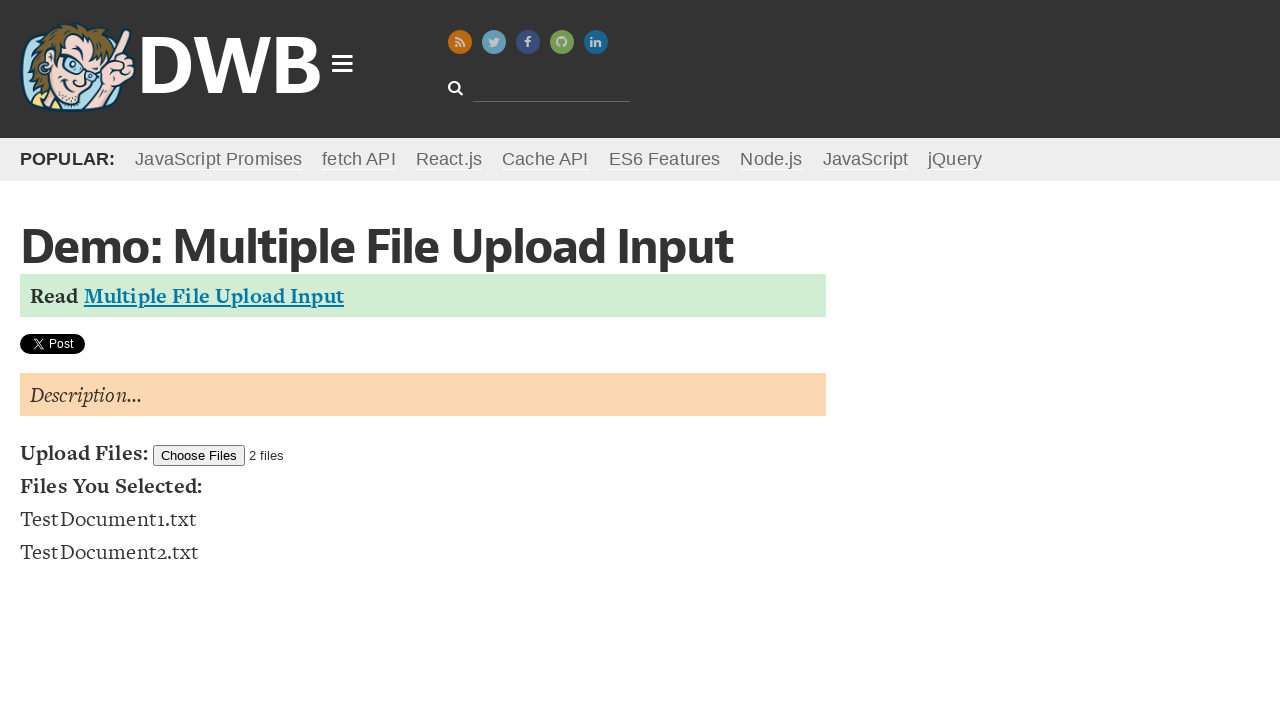

Deleted temporary test file 2
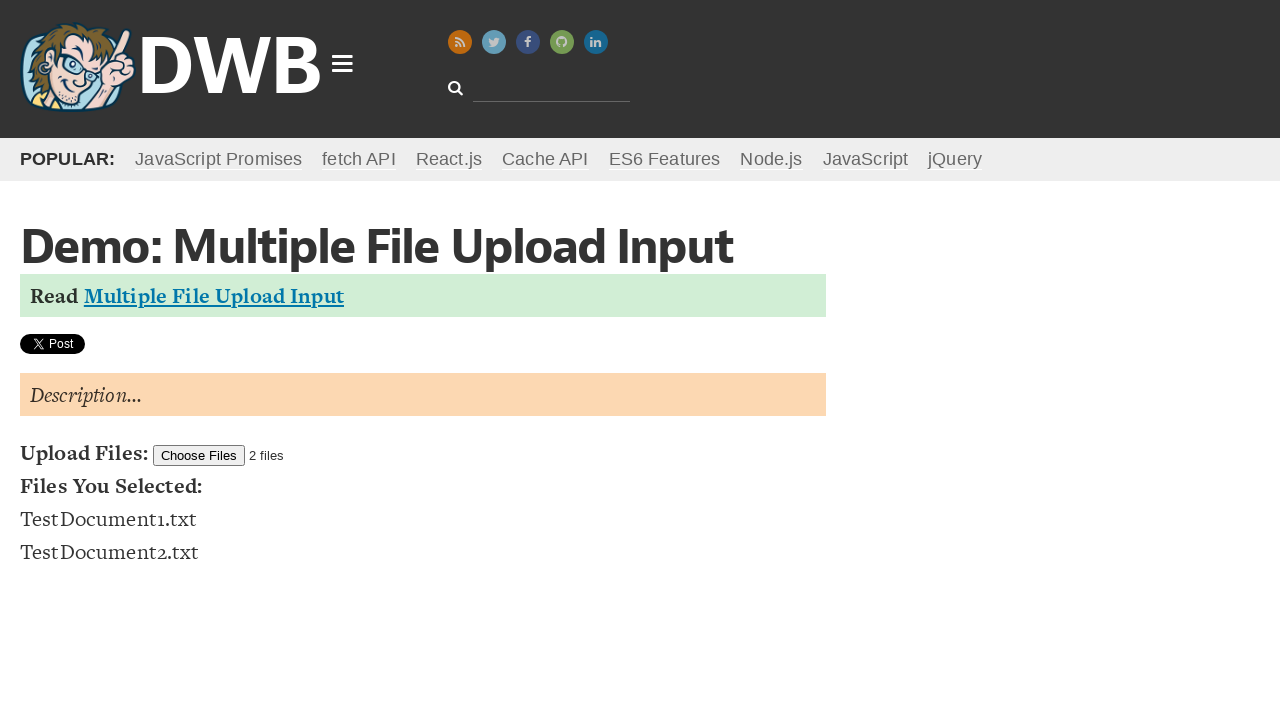

Removed temporary directory
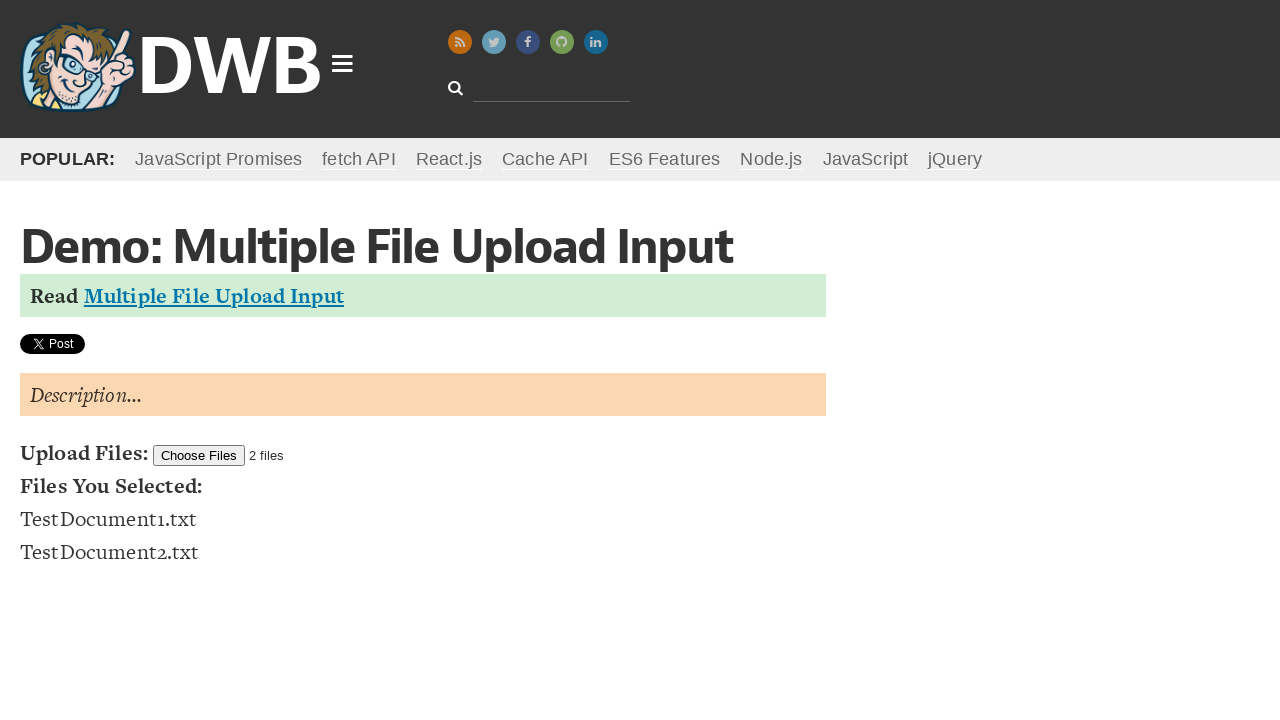

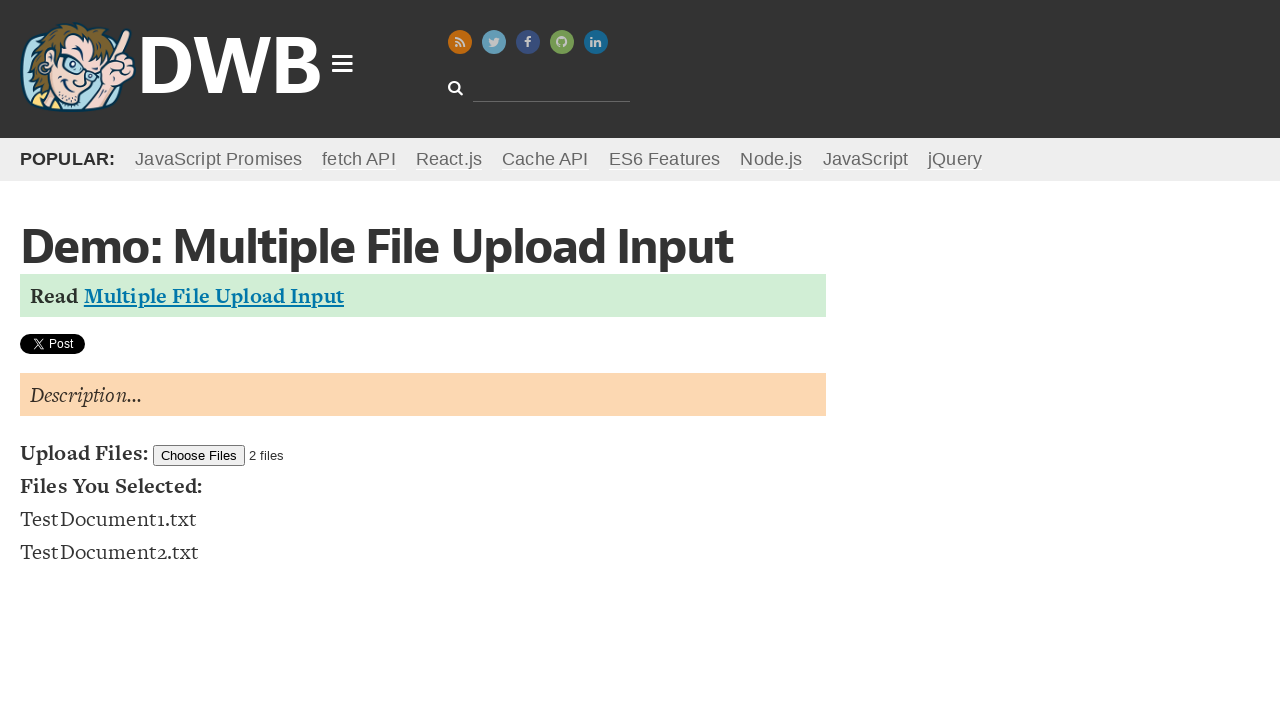